Tests right-click context menu functionality by performing a context click on a button element

Starting URL: https://swisnl.github.io/jQuery-contextMenu/demo.html

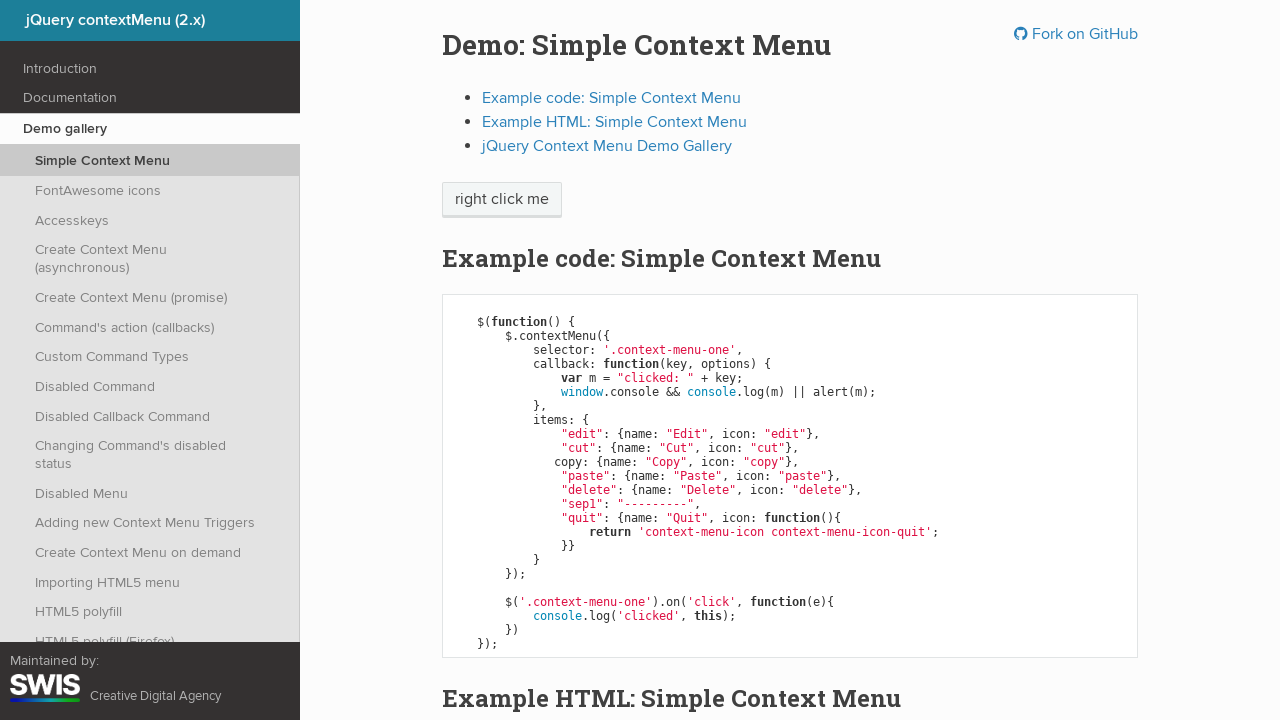

Located the context menu button element
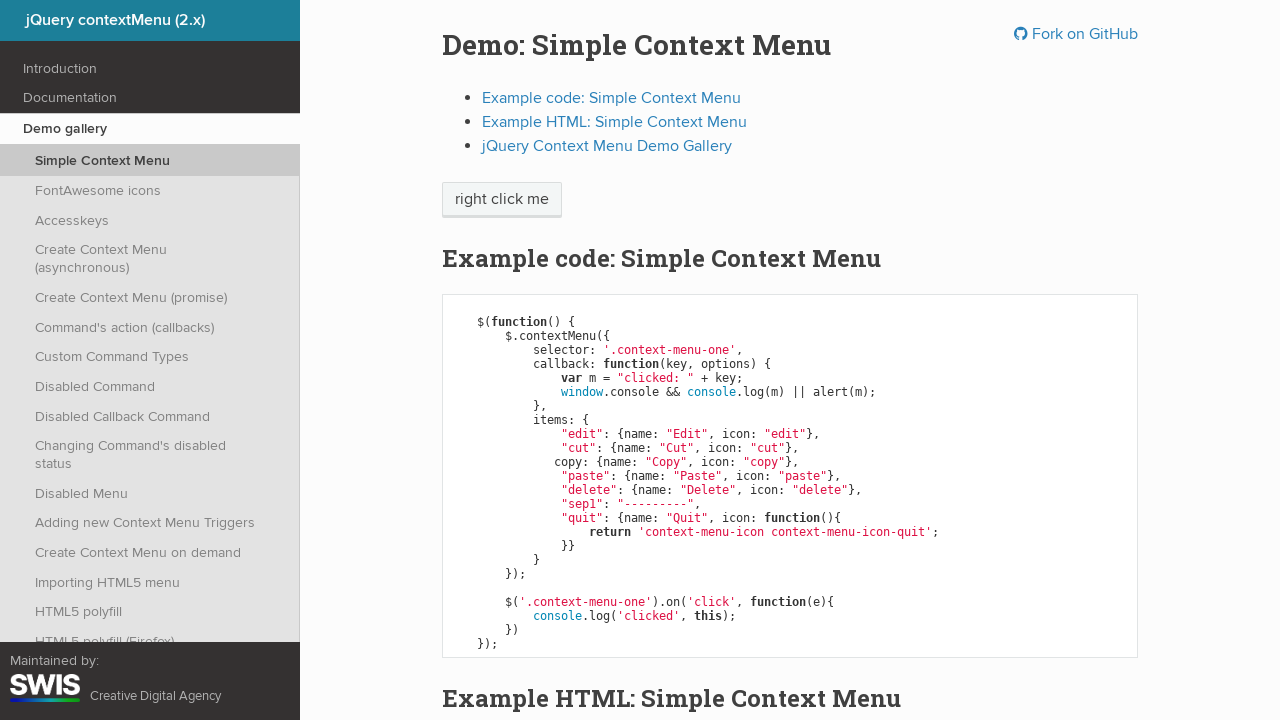

Performed right-click on the button to open context menu at (502, 200) on span.context-menu-one.btn.btn-neutral
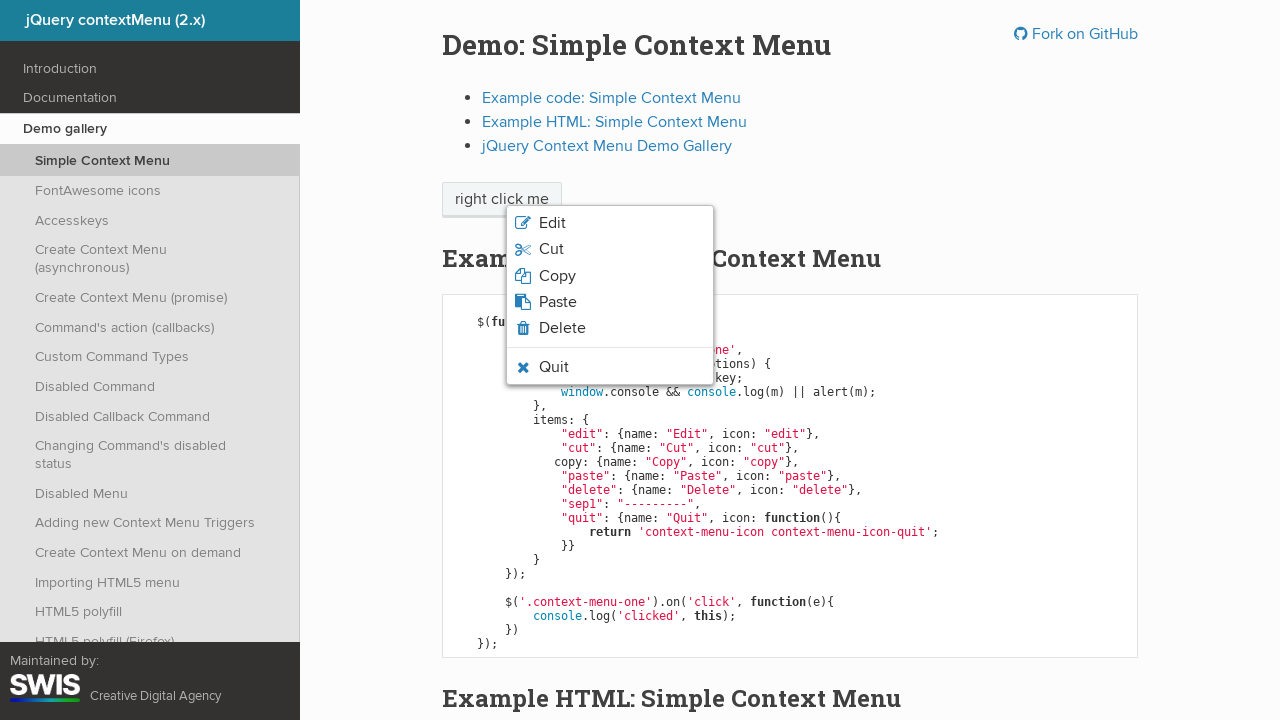

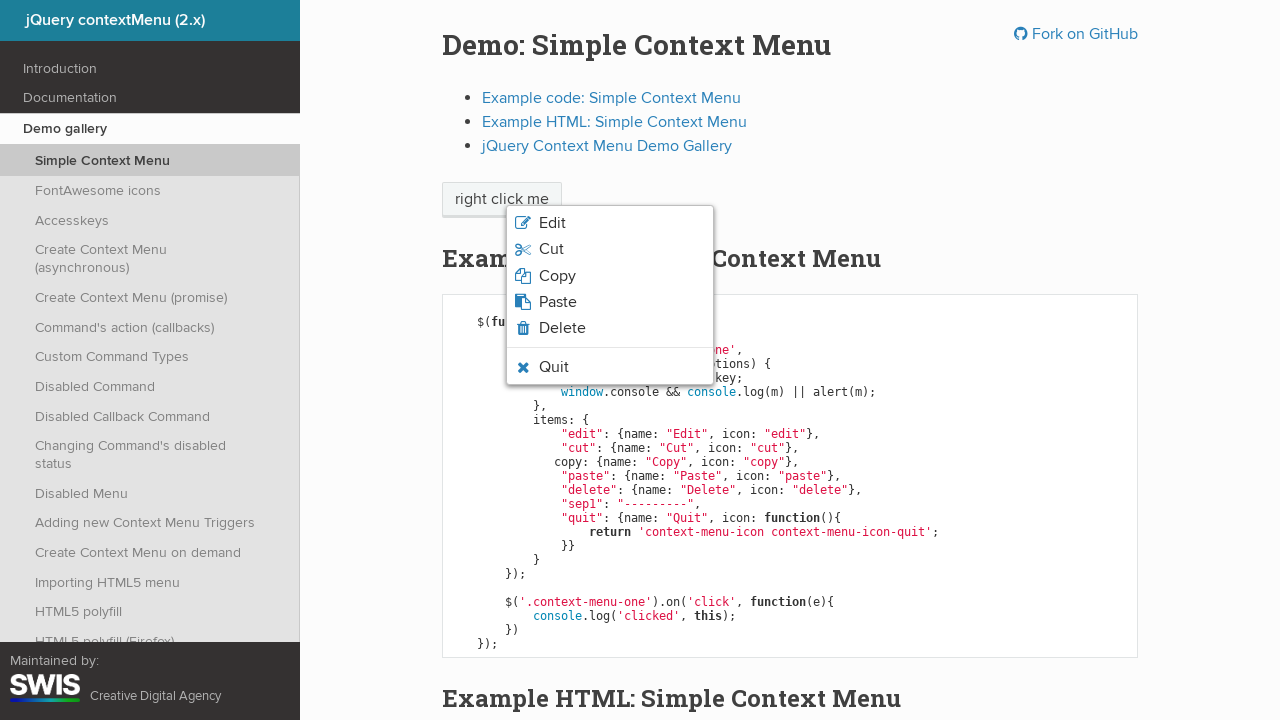